Tests keyboard navigation actions by performing PAGE_DOWN and PAGE_UP key presses on the jQuery UI draggable demo page

Starting URL: https://jqueryui.com/draggable/

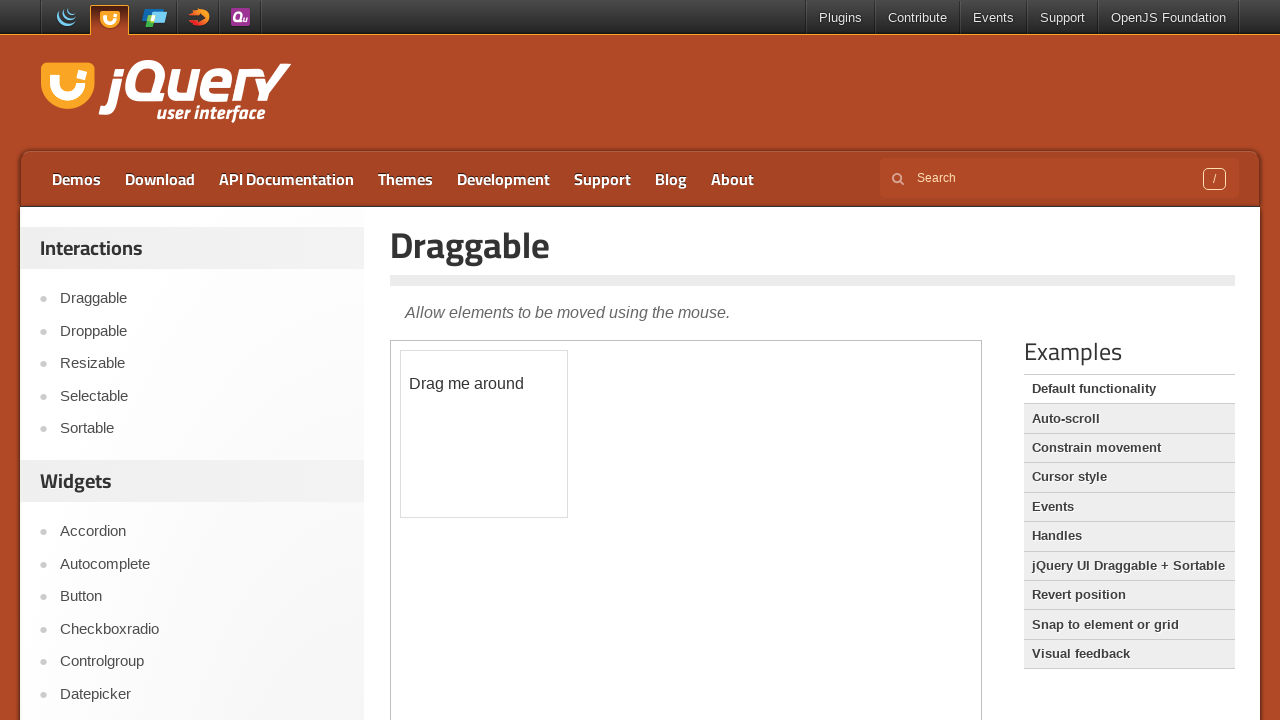

Pressed PAGE_DOWN key to scroll down on jQuery UI draggable demo page
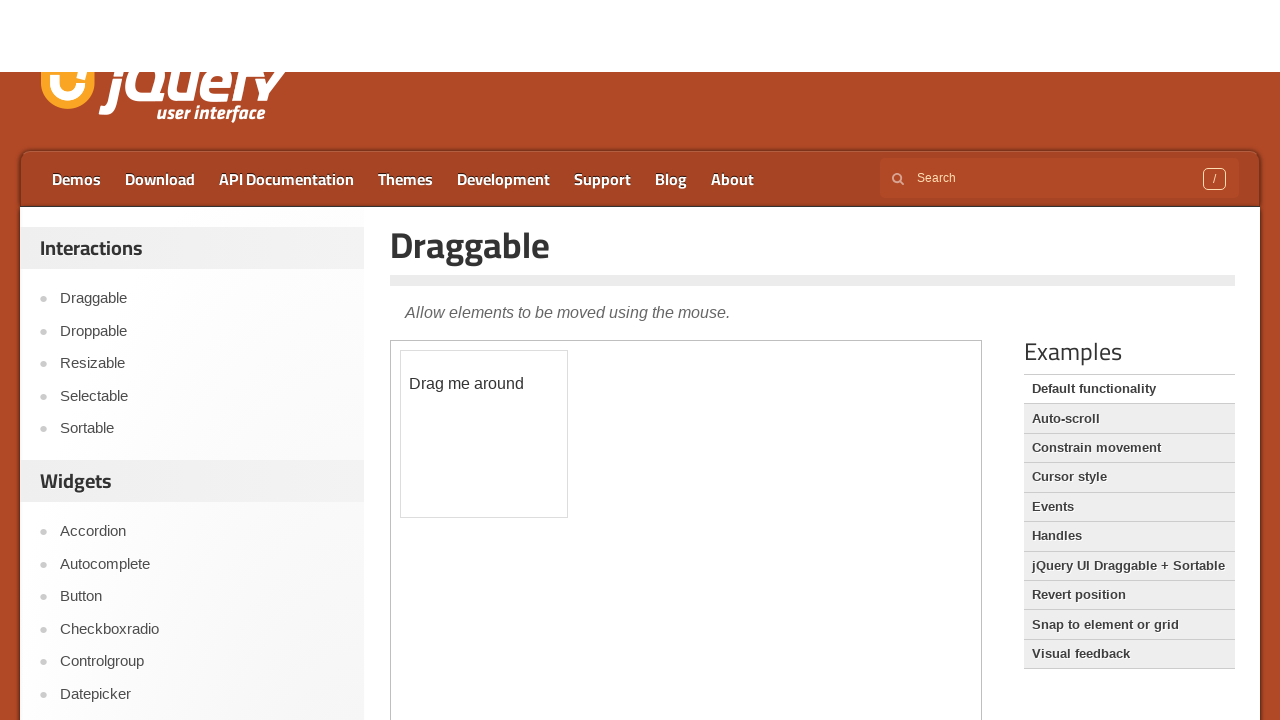

Waited 1 second for scroll effect to complete
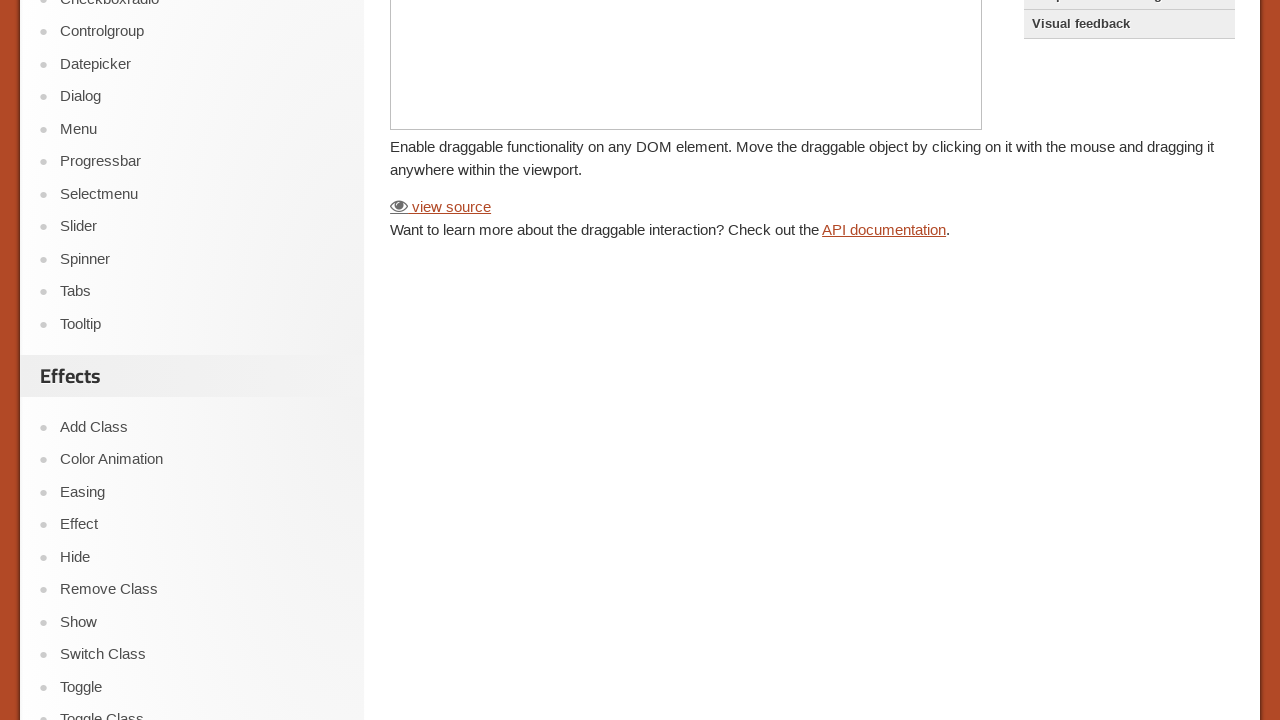

Pressed PAGE_UP key to scroll back up on the page
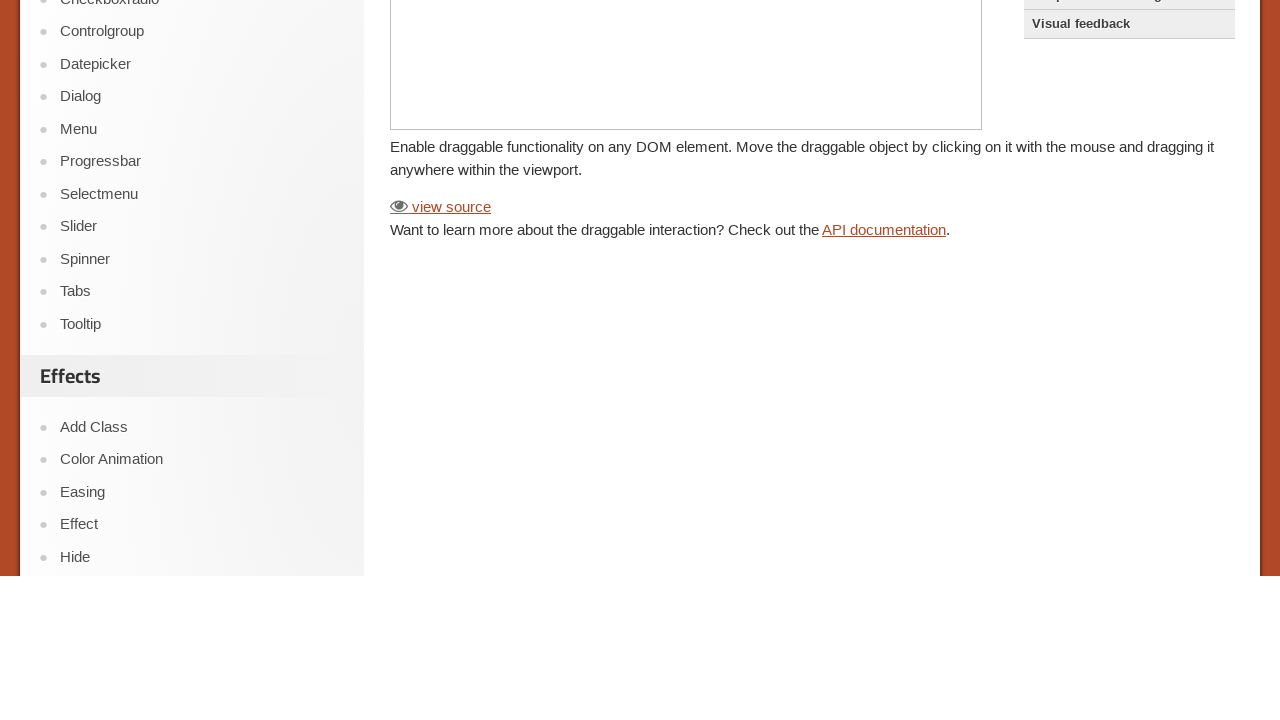

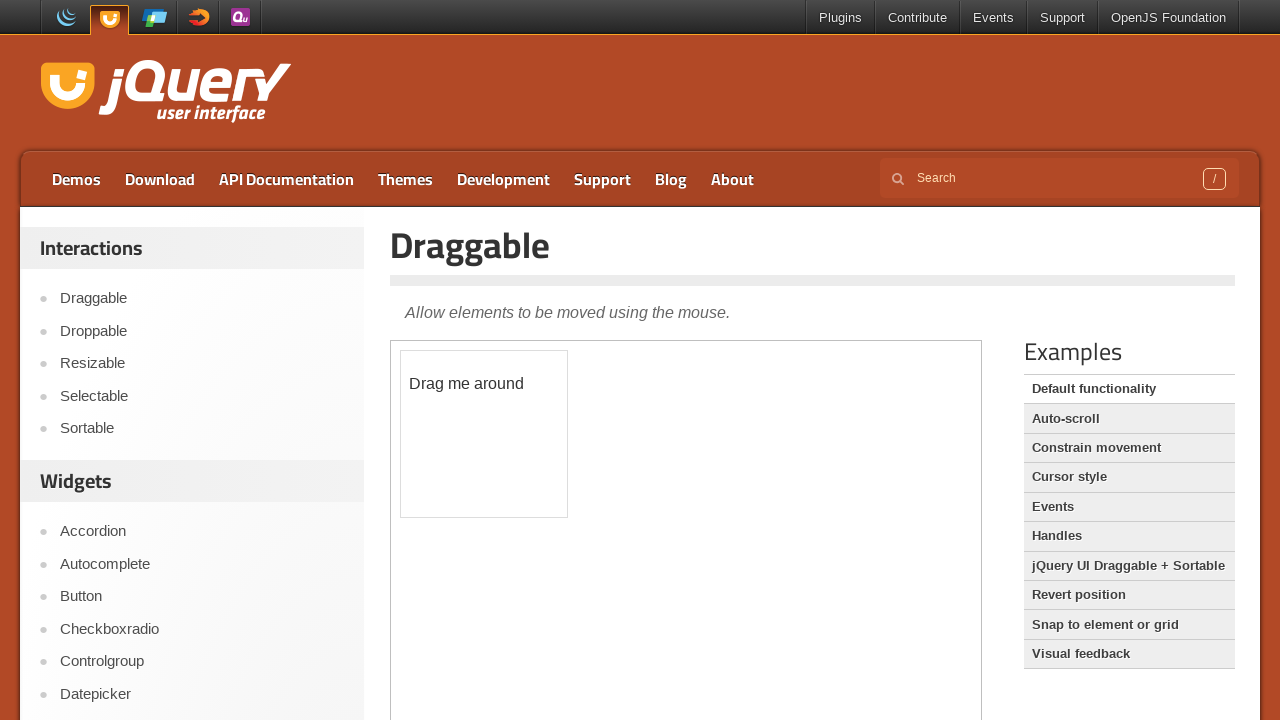